Tests switching between Active and Completed filters then back to All

Starting URL: https://demo.playwright.dev/todomvc

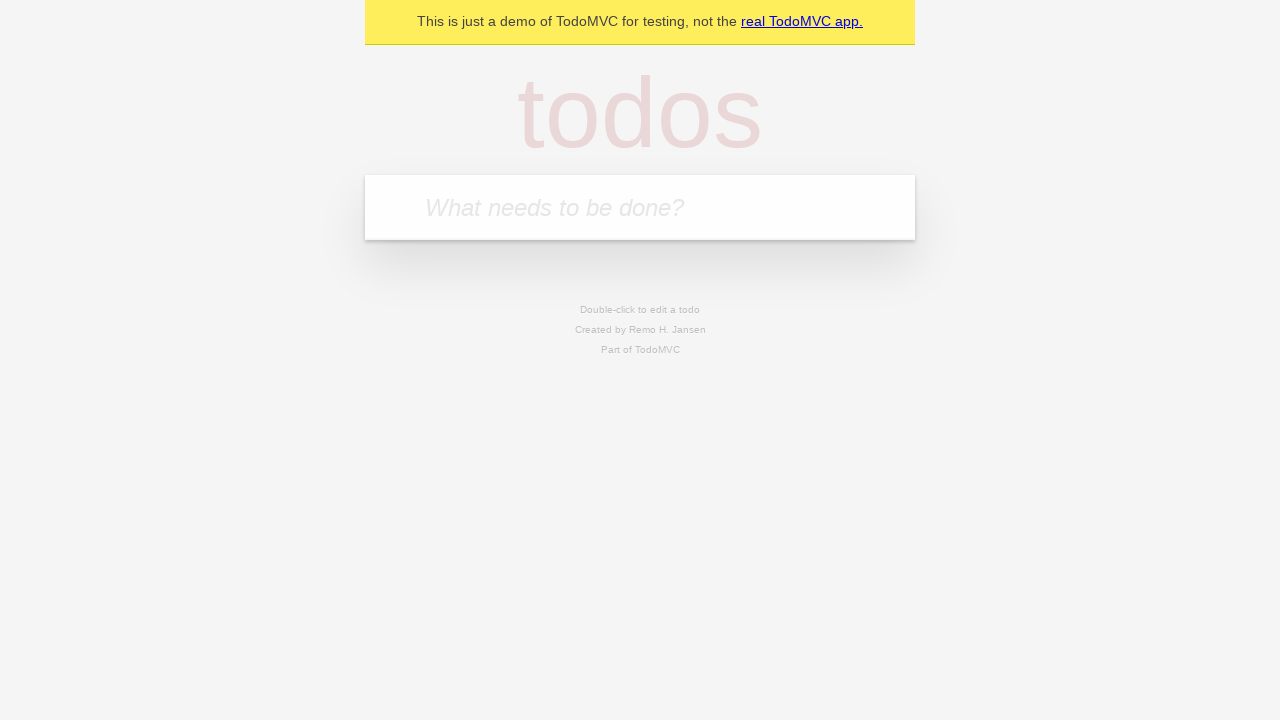

Filled todo input with 'buy some cheese' on internal:attr=[placeholder="What needs to be done?"i]
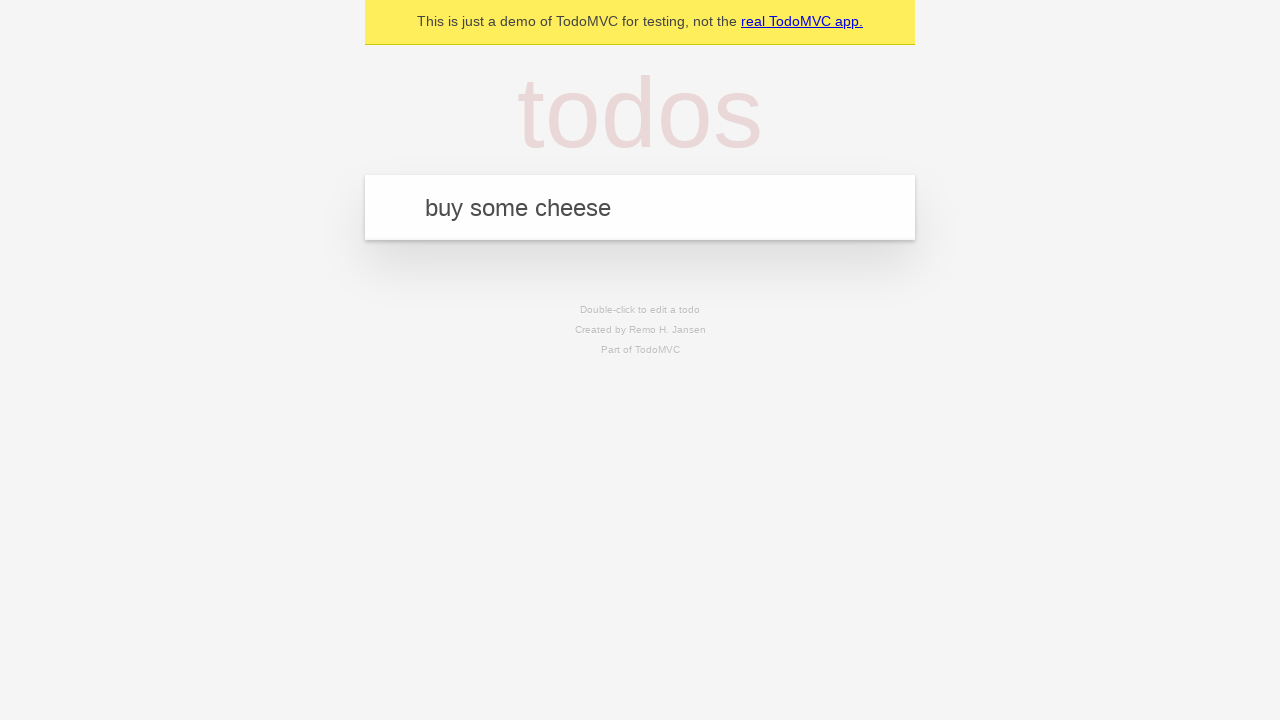

Pressed Enter to add first todo on internal:attr=[placeholder="What needs to be done?"i]
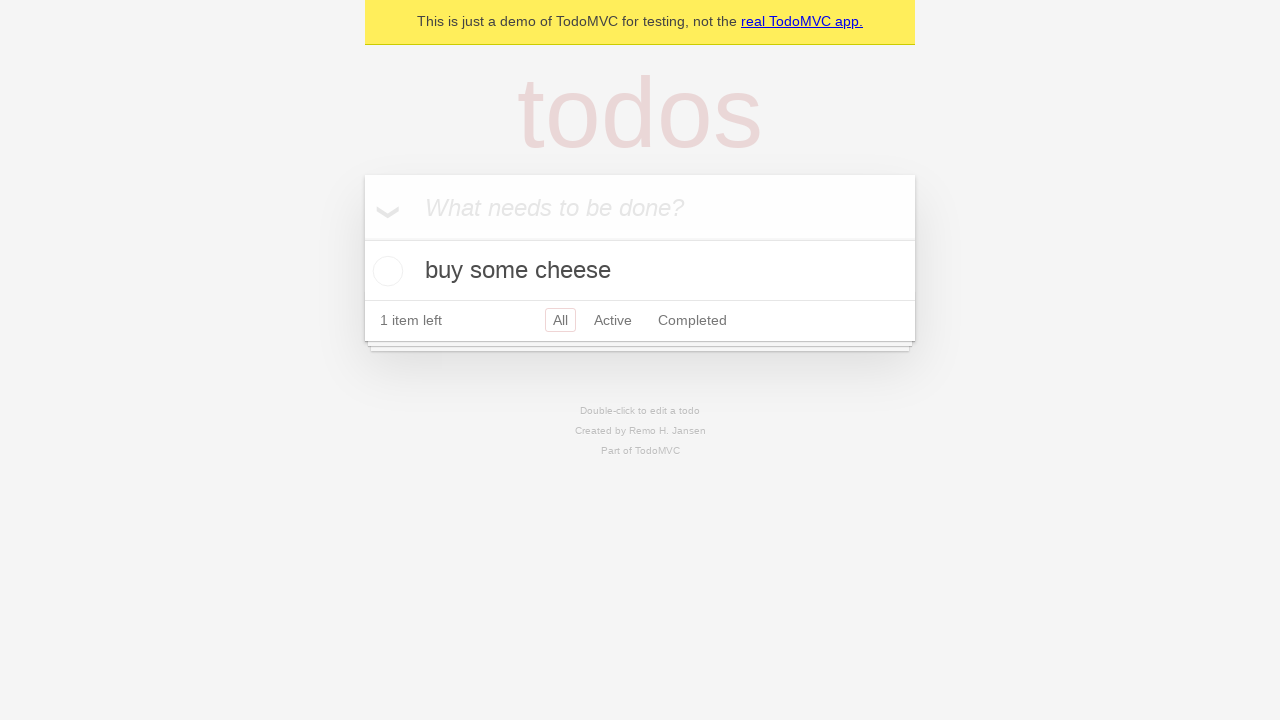

Filled todo input with 'feed the cat' on internal:attr=[placeholder="What needs to be done?"i]
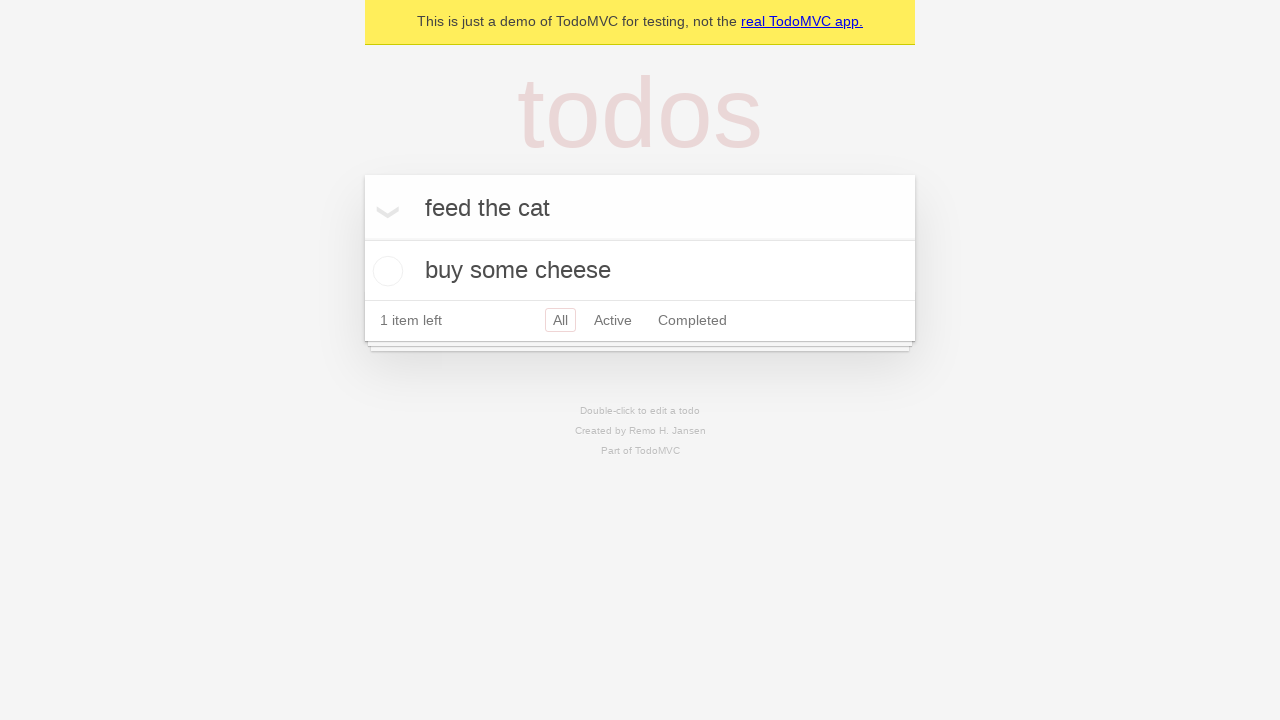

Pressed Enter to add second todo on internal:attr=[placeholder="What needs to be done?"i]
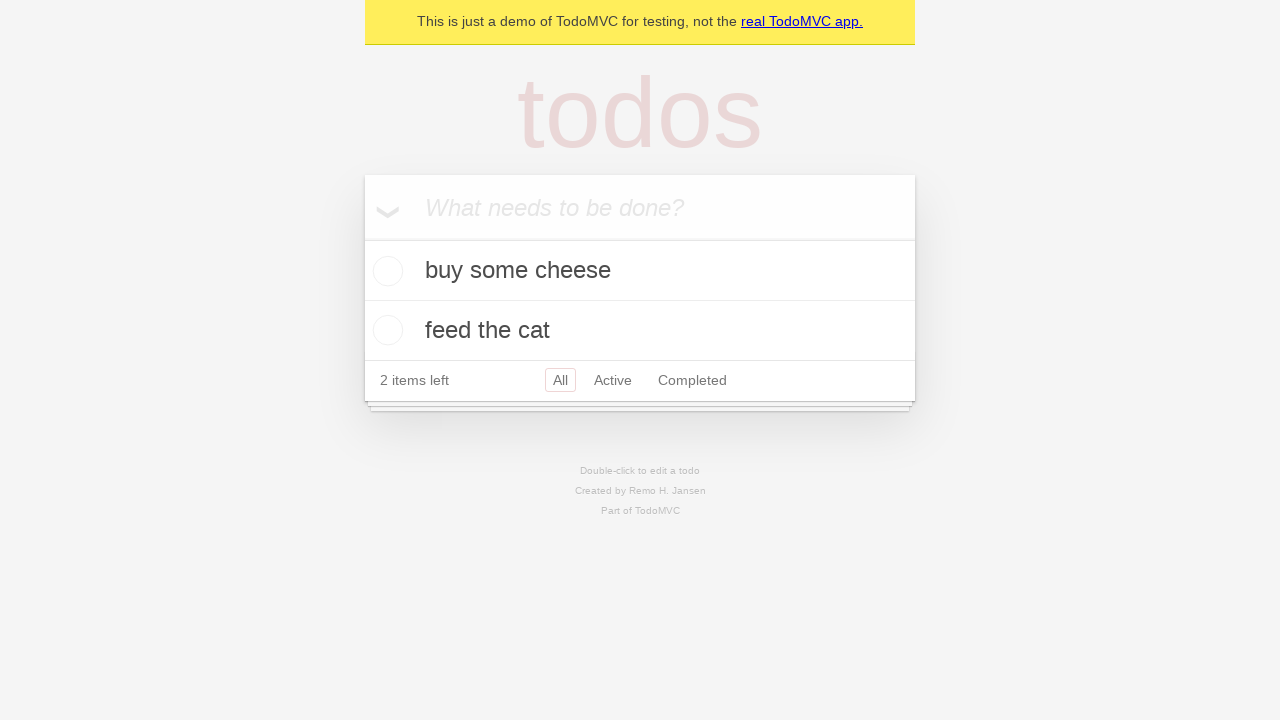

Filled todo input with 'book a doctors appointment' on internal:attr=[placeholder="What needs to be done?"i]
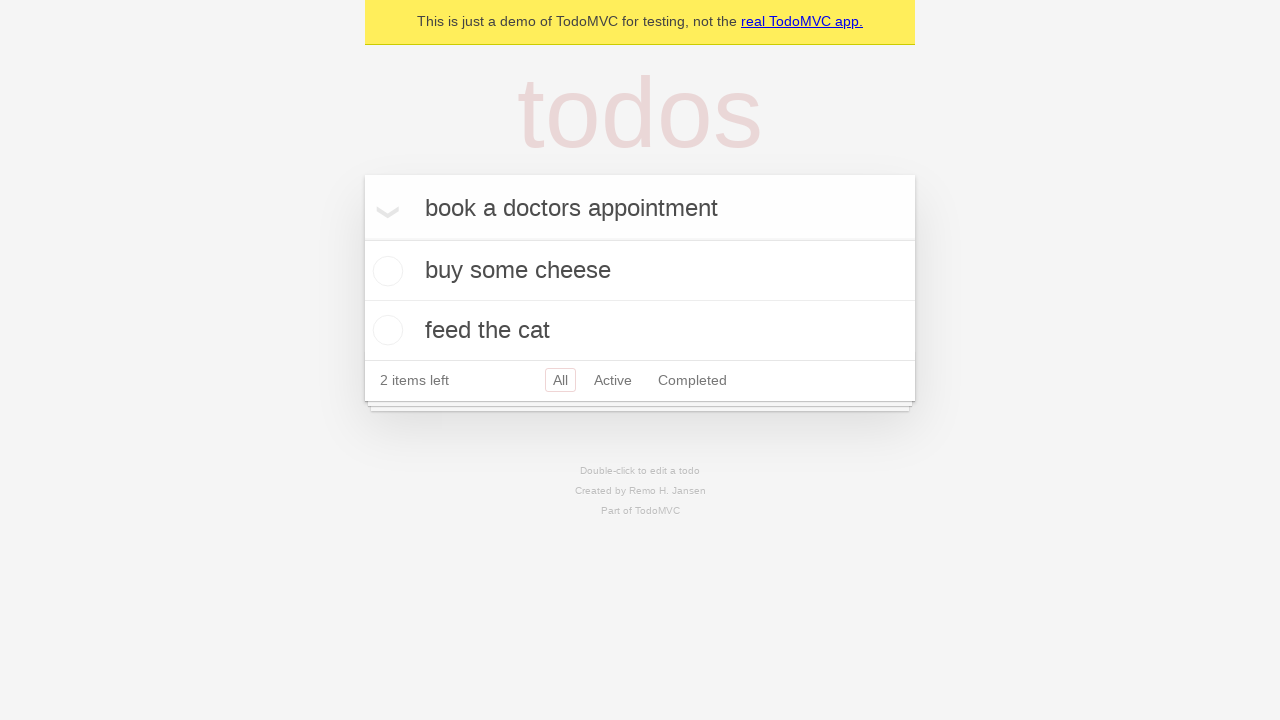

Pressed Enter to add third todo on internal:attr=[placeholder="What needs to be done?"i]
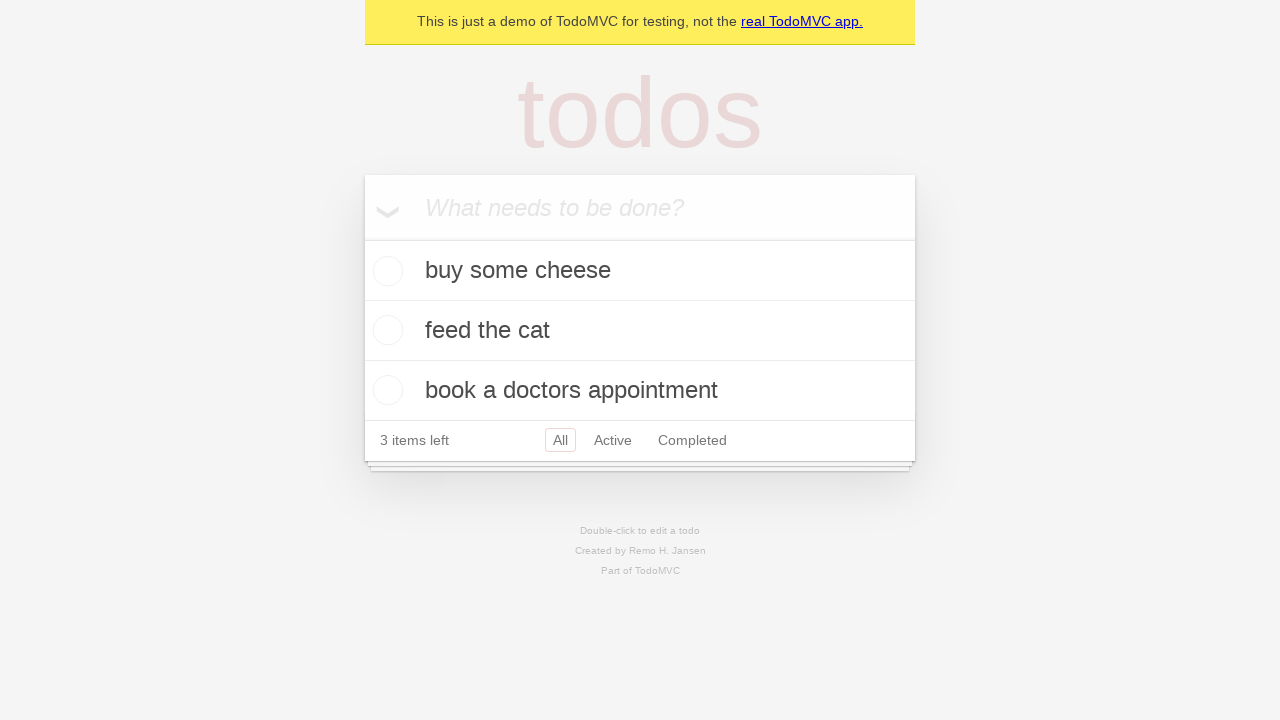

Waited for all 3 todos to appear
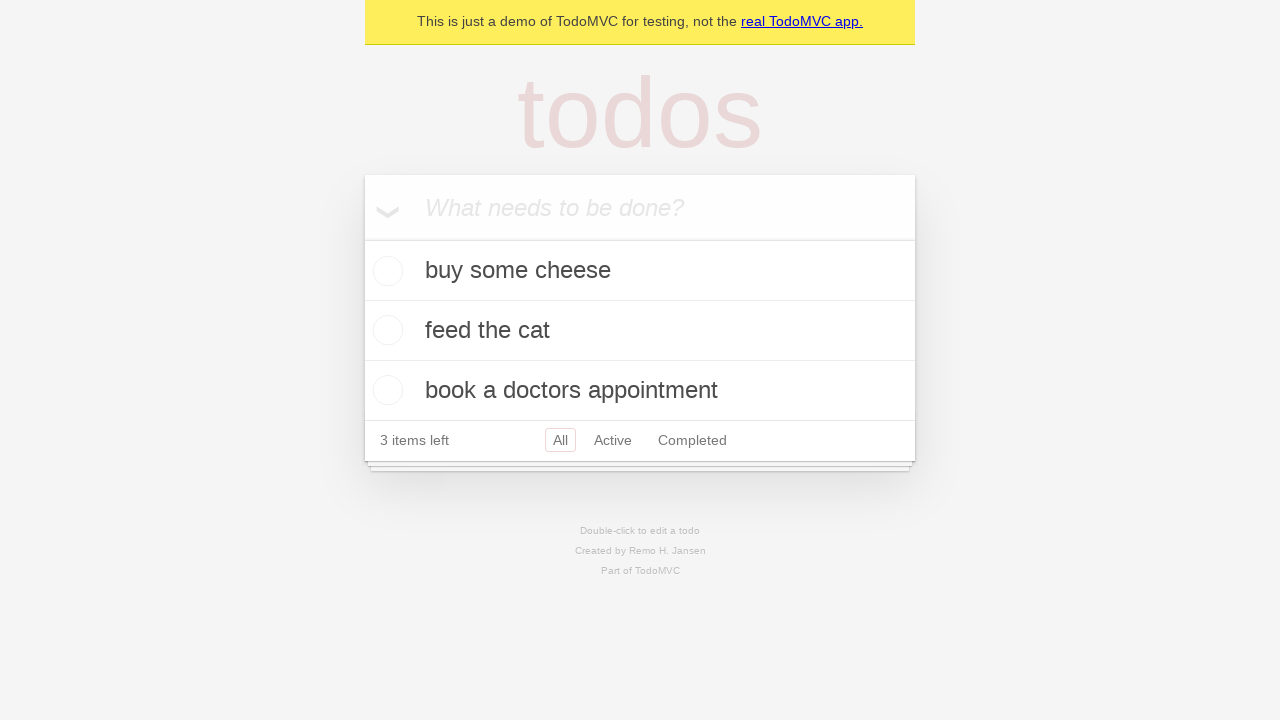

Checked second todo item 'feed the cat' at (385, 330) on internal:testid=[data-testid="todo-item"s] >> nth=1 >> internal:role=checkbox
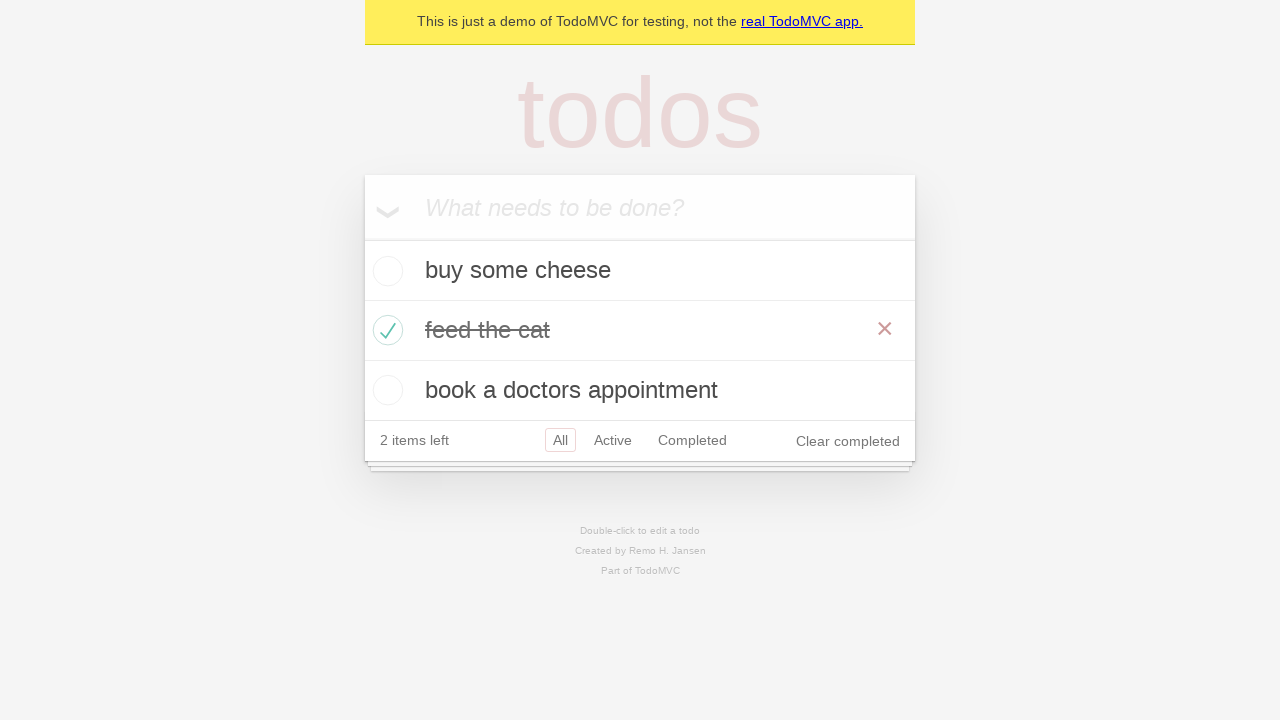

Clicked Active filter to display active todos at (613, 440) on internal:role=link[name="Active"i]
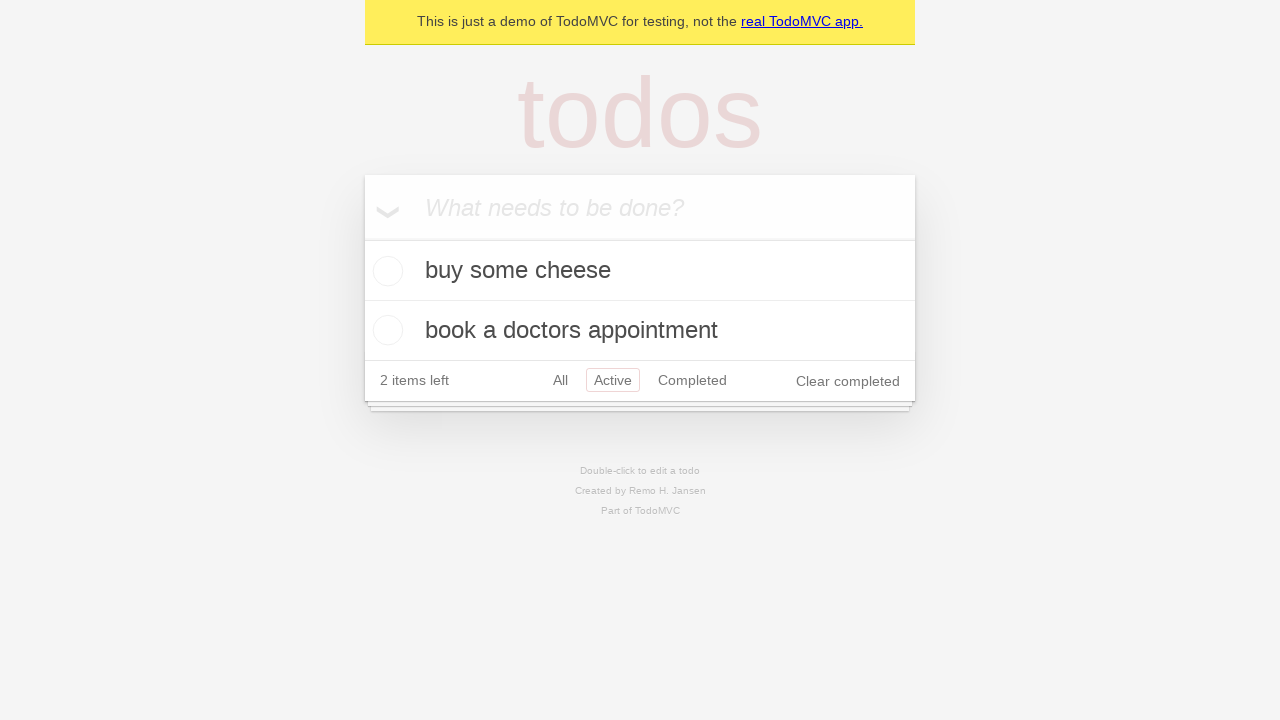

Clicked Completed filter to display completed todos at (692, 380) on internal:role=link[name="Completed"i]
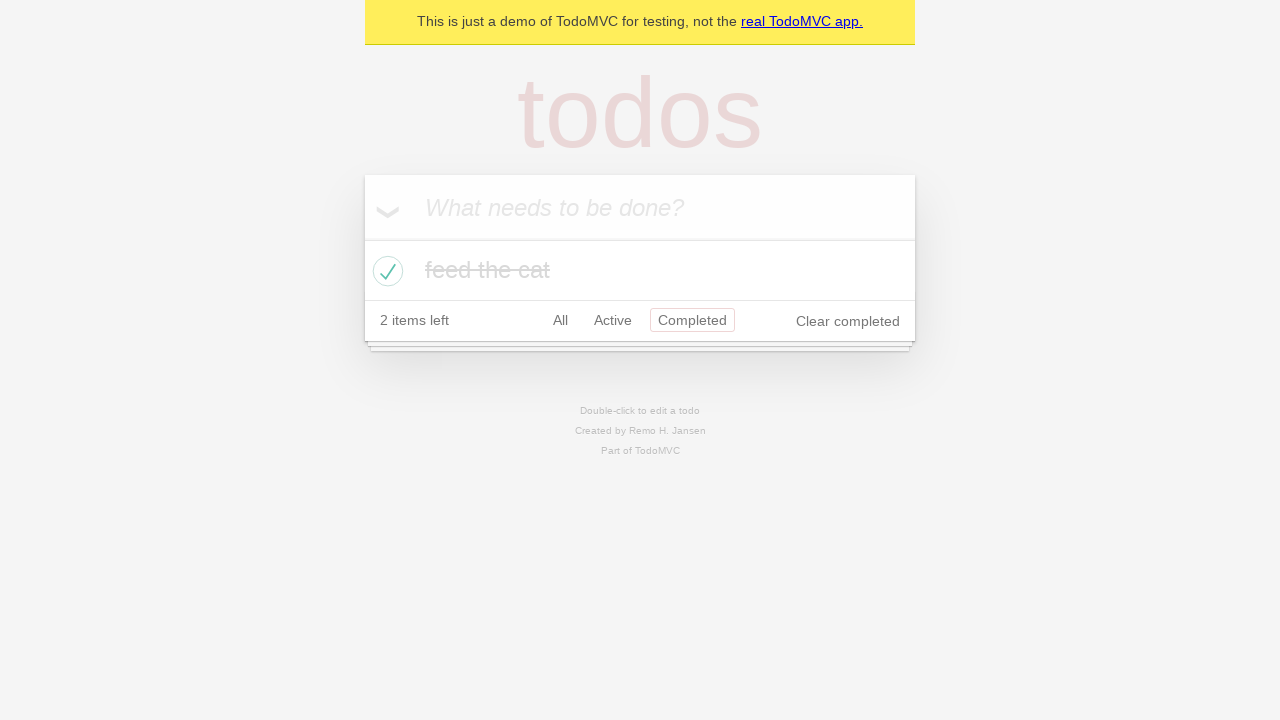

Clicked All filter to display all todos at (560, 320) on internal:role=link[name="All"i]
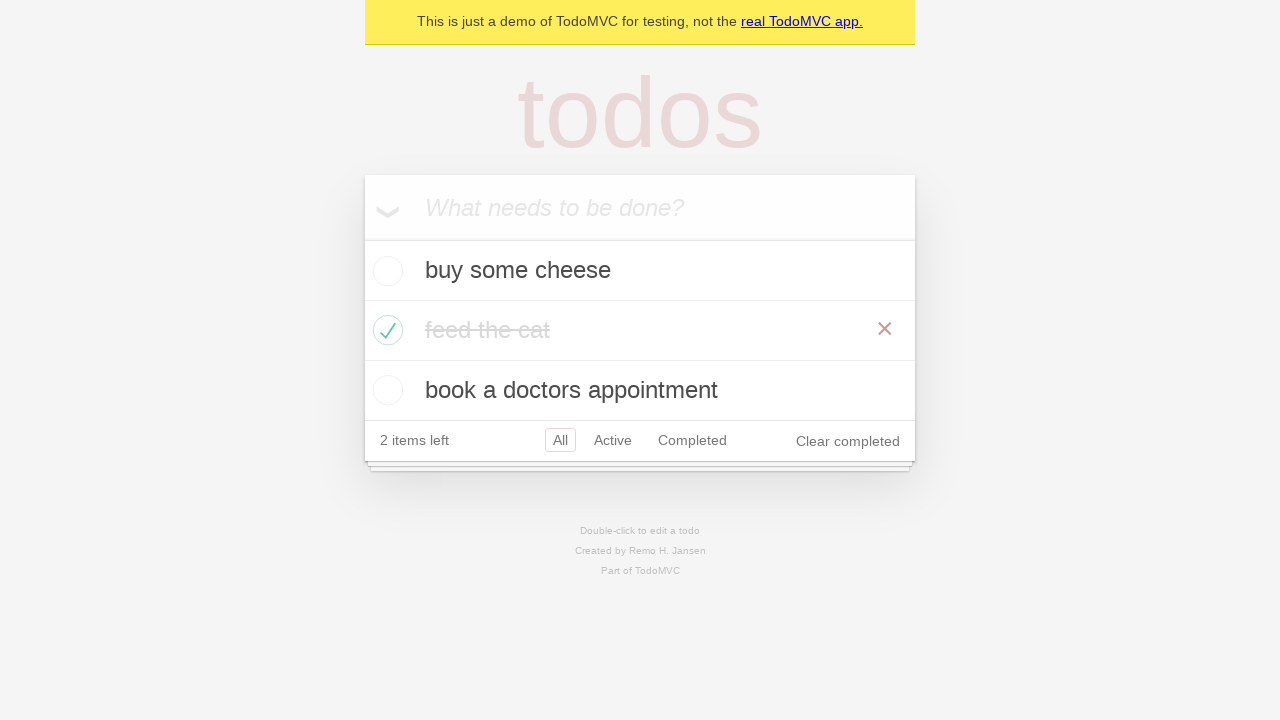

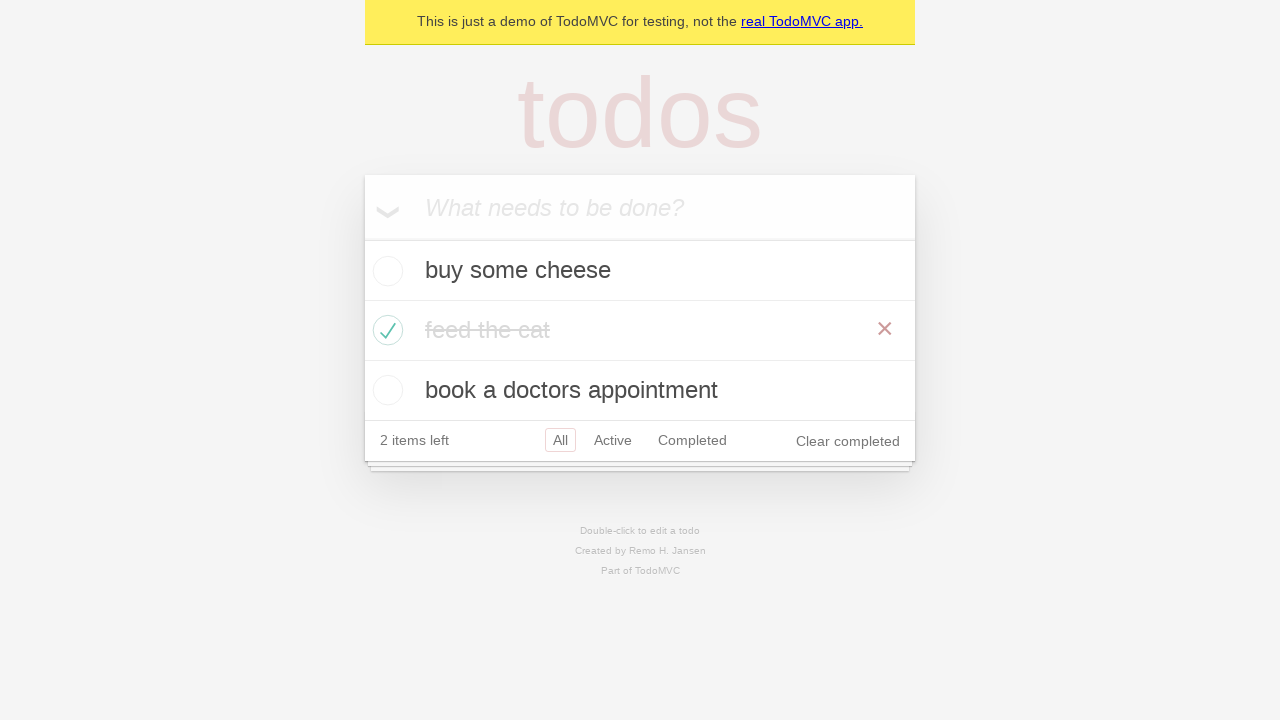